Navigates to a test page with an iframe, switches into the iframe, locates elements, and clicks a refresh button to test DOM refresh behavior

Starting URL: https://applitools.github.io/demo/TestPages/RefreshDomPage/iframe

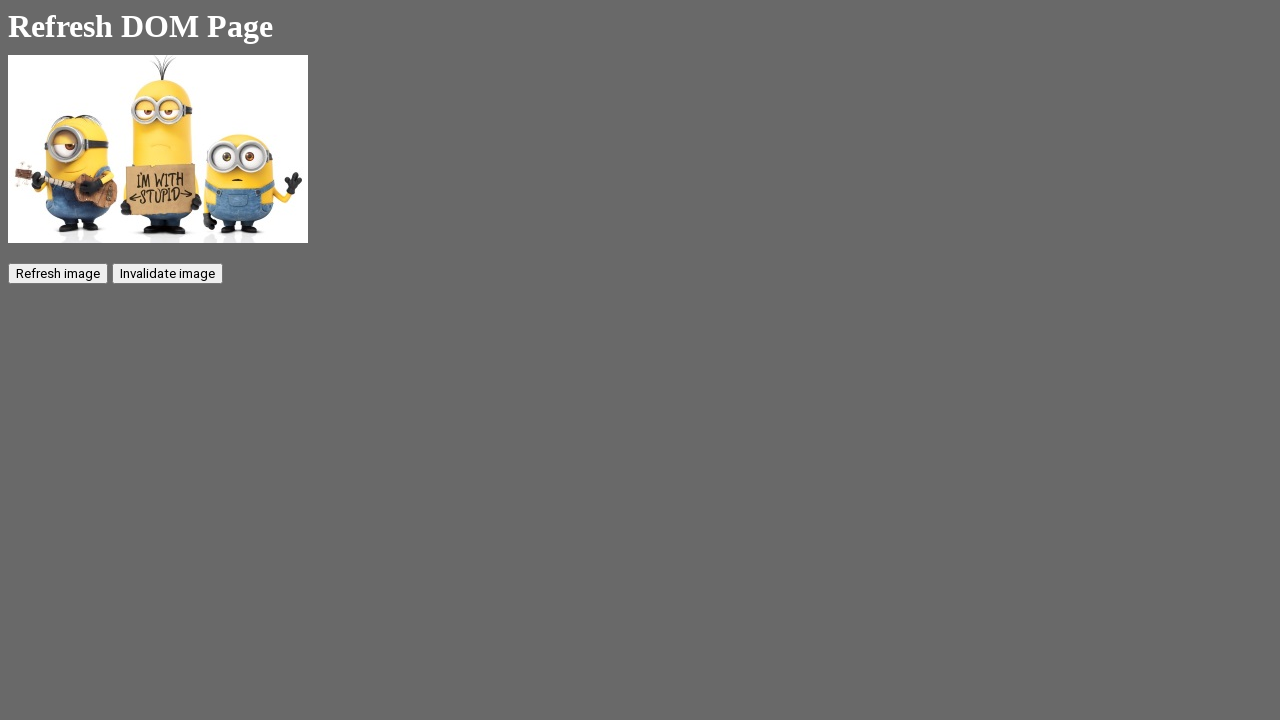

Located iframe with id 'frame'
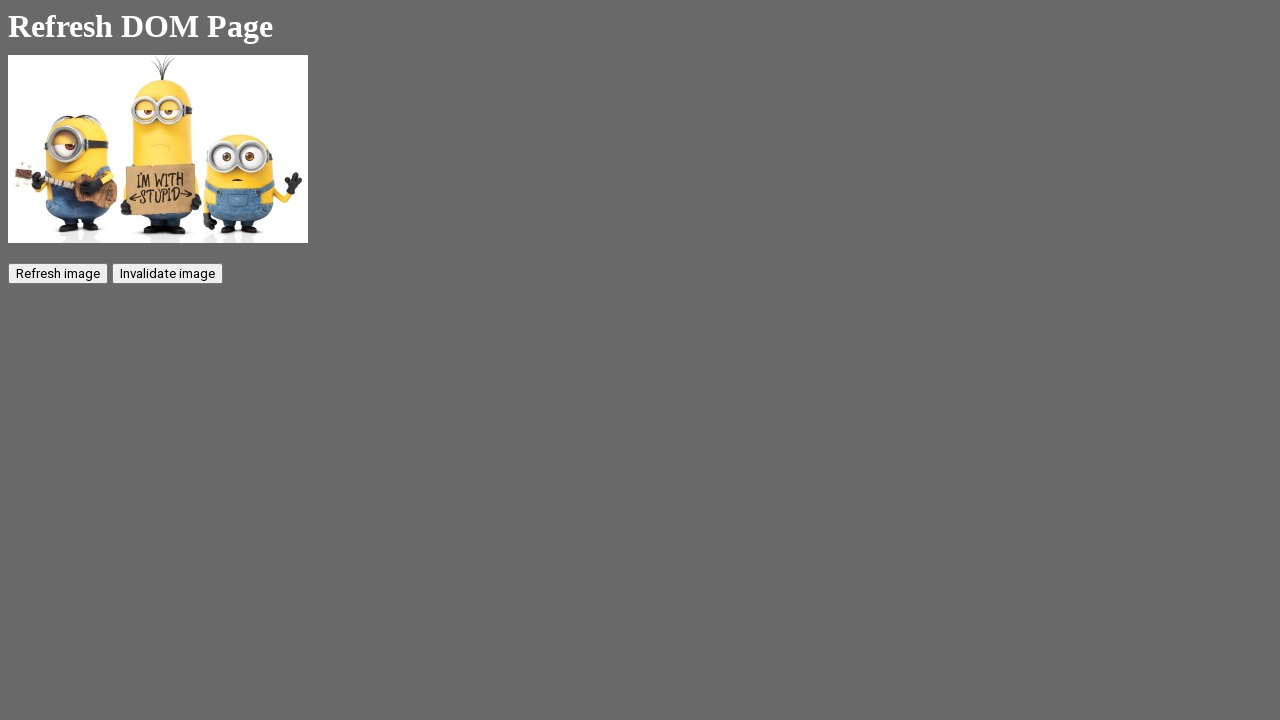

Located inner image element with id 'inner-img' inside iframe
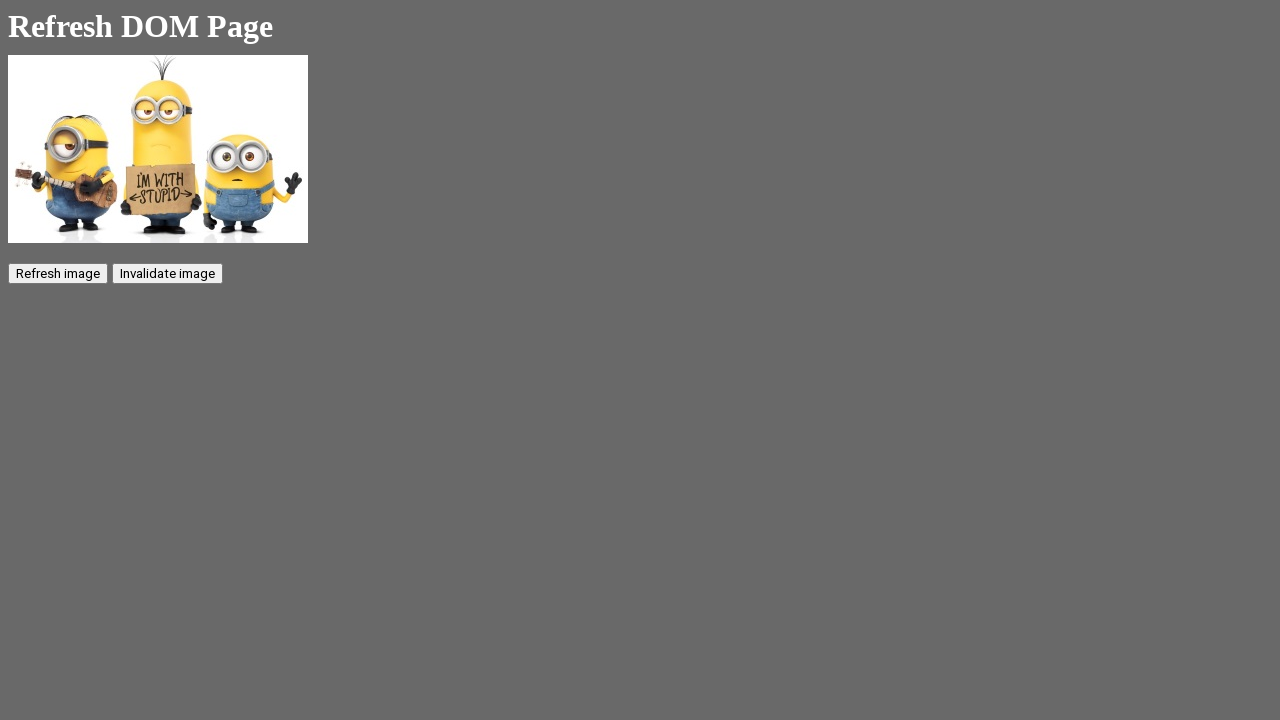

Clicked refresh button inside iframe to trigger DOM refresh at (58, 274) on #frame >> internal:control=enter-frame >> #refresh-button
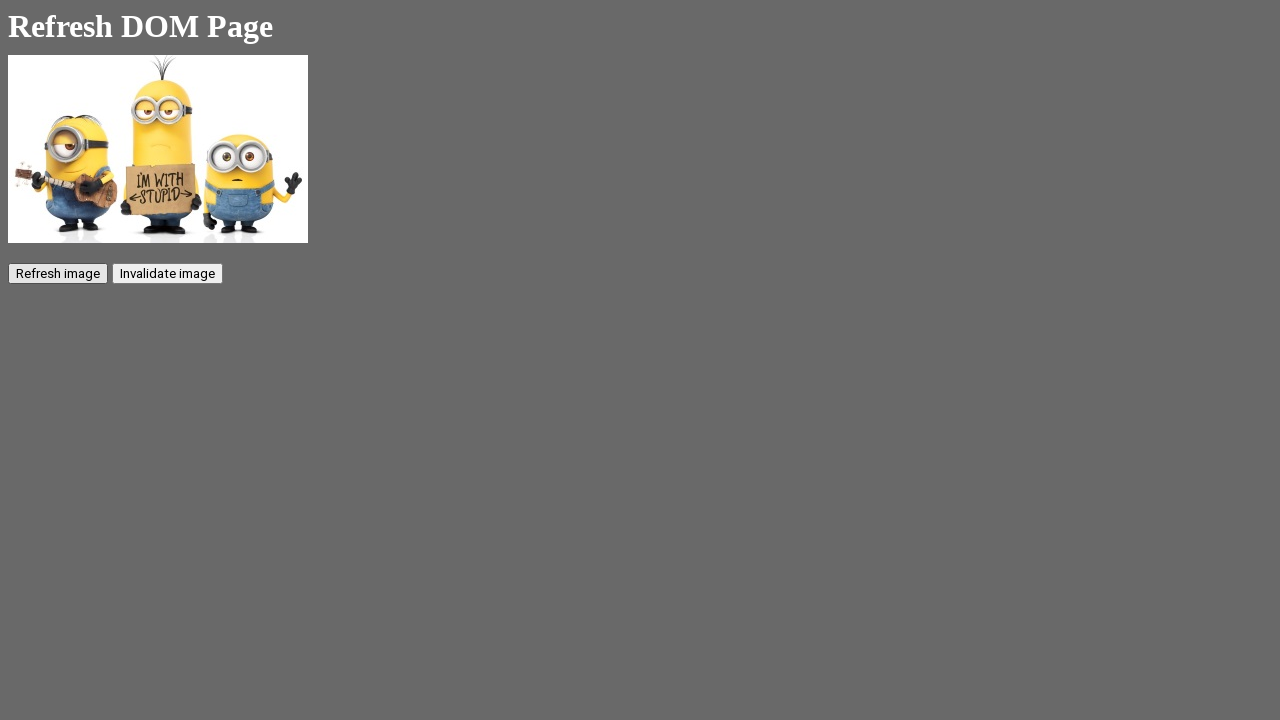

Inner image element became visible after refresh
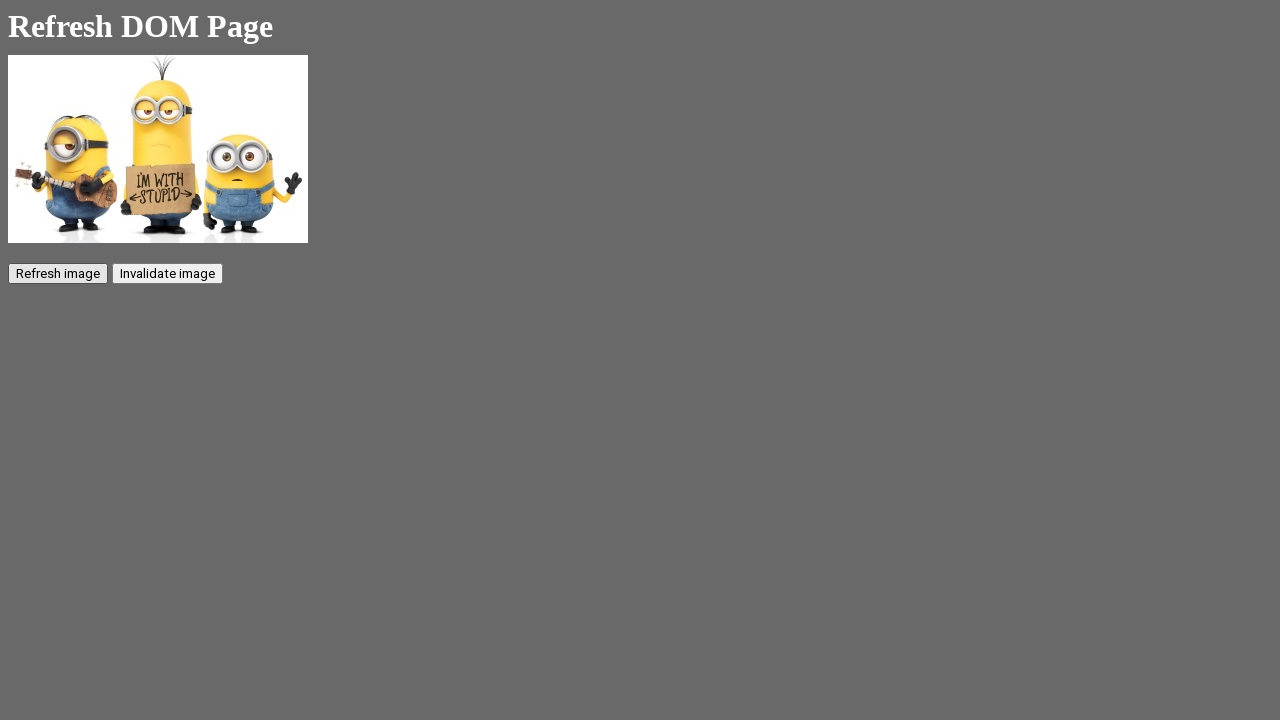

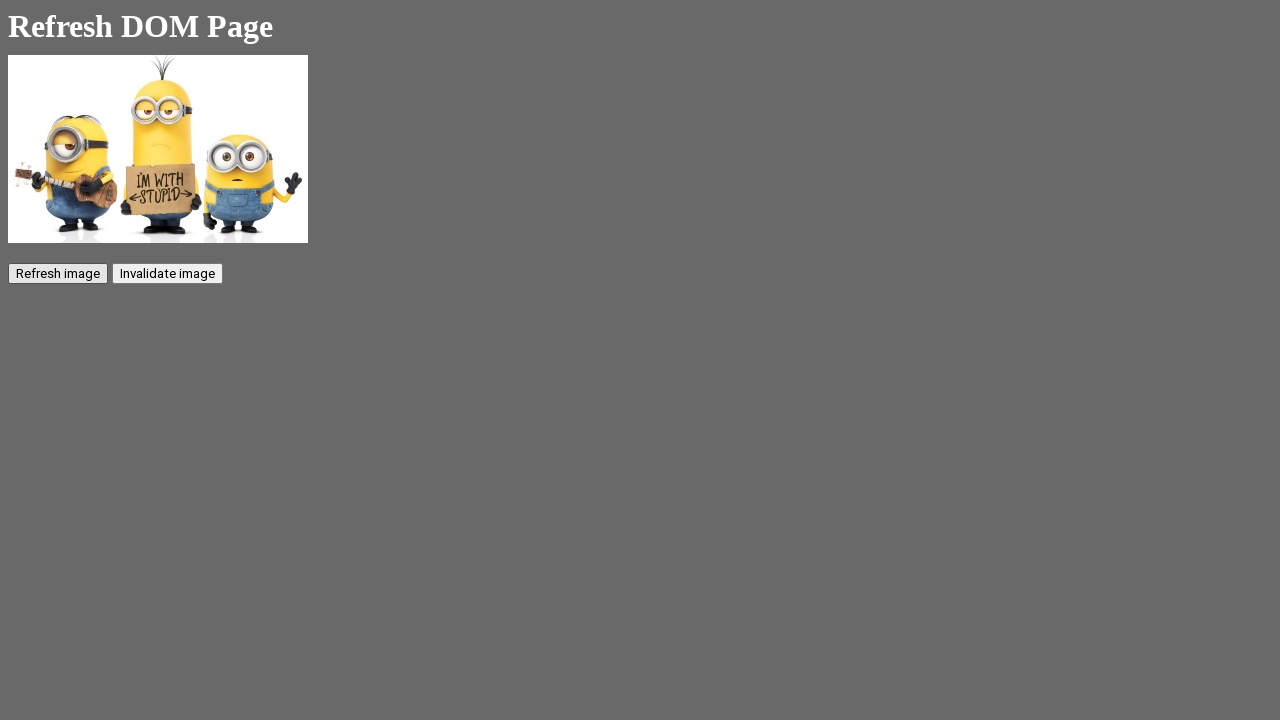